Tests a complete flight booking workflow on BlazeDemo, including selecting departure/arrival cities, choosing a flight, and filling in passenger and payment details

Starting URL: https://blazedemo.com/

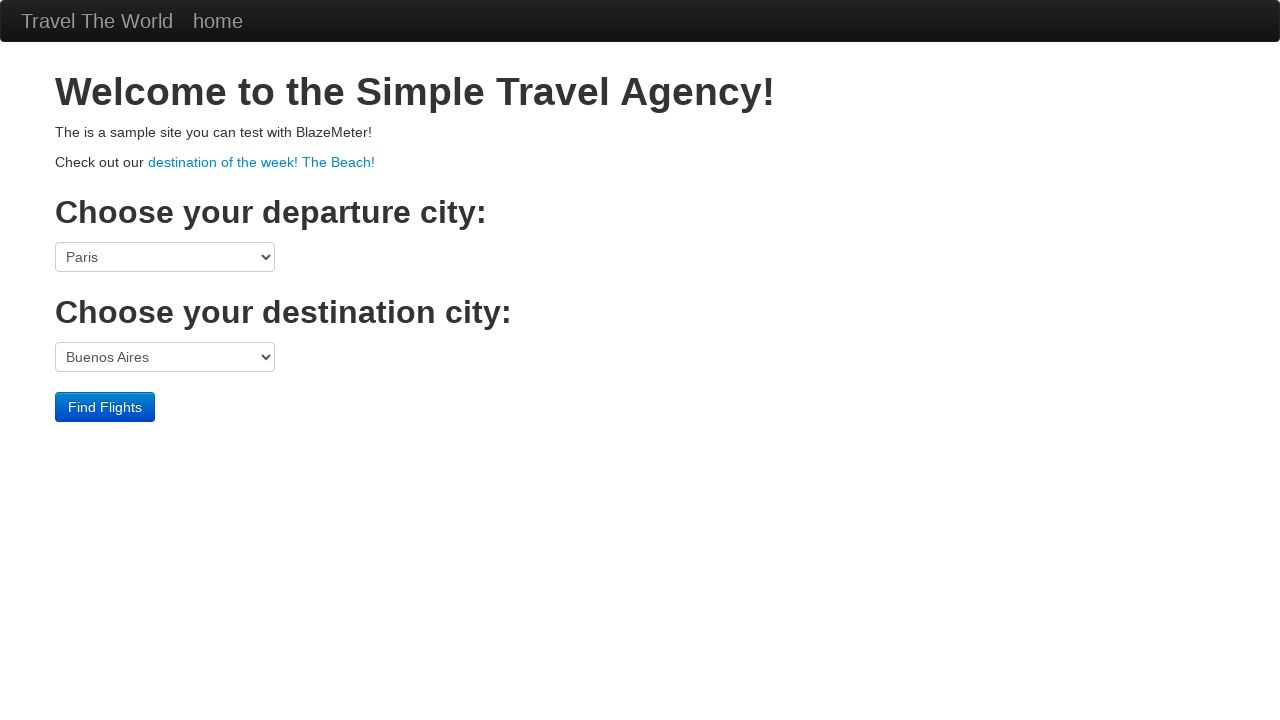

Clicked departure city dropdown at (165, 257) on select[name='fromPort']
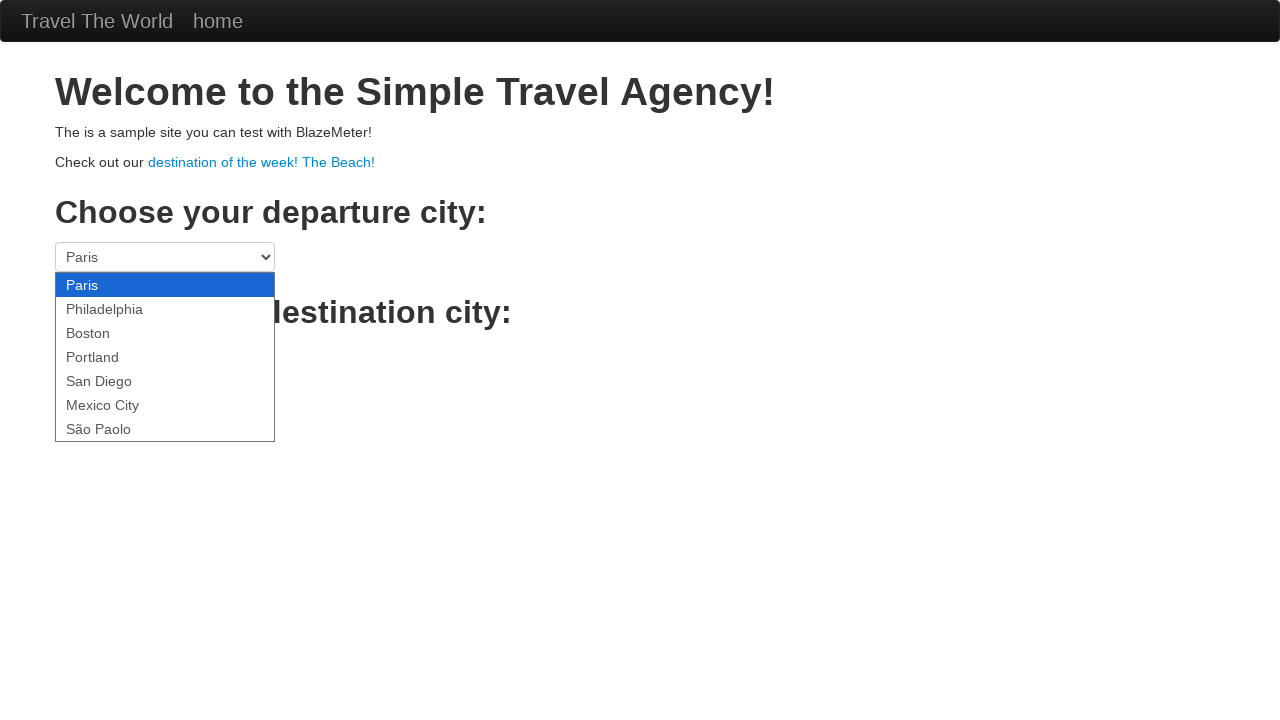

Selected Philadelphia as departure city on select[name='fromPort']
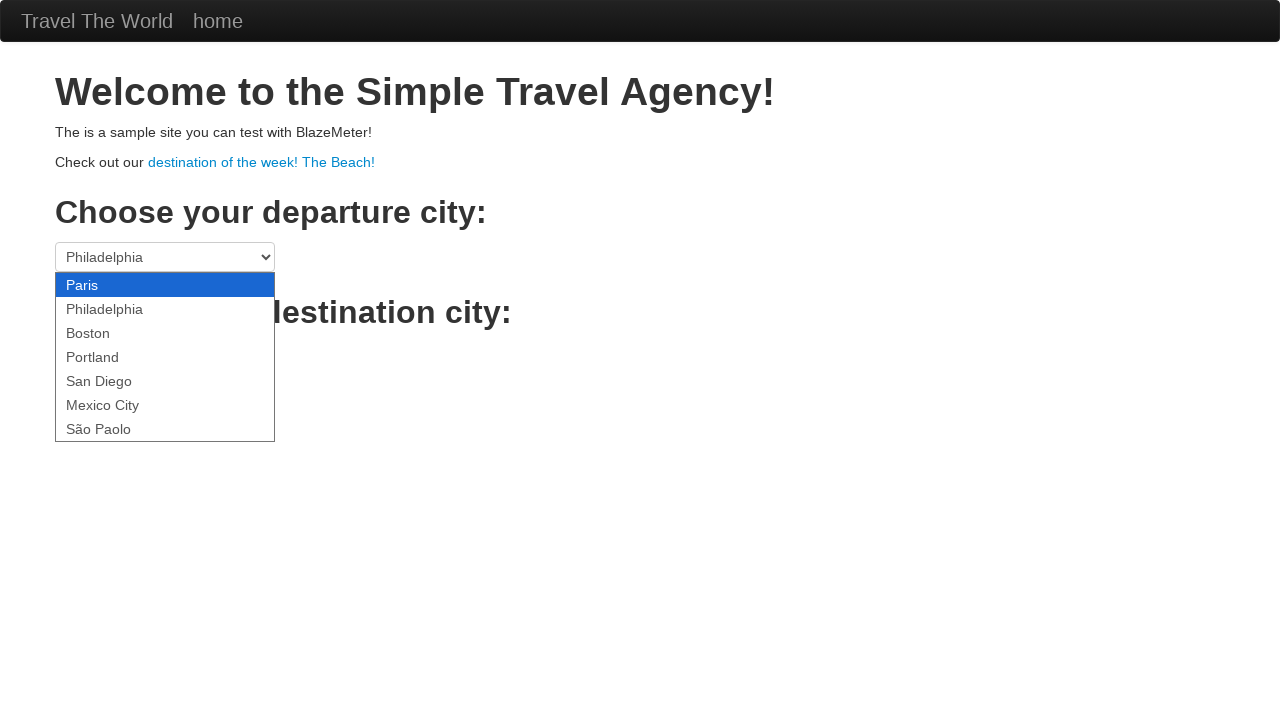

Clicked destination city dropdown at (165, 357) on select[name='toPort']
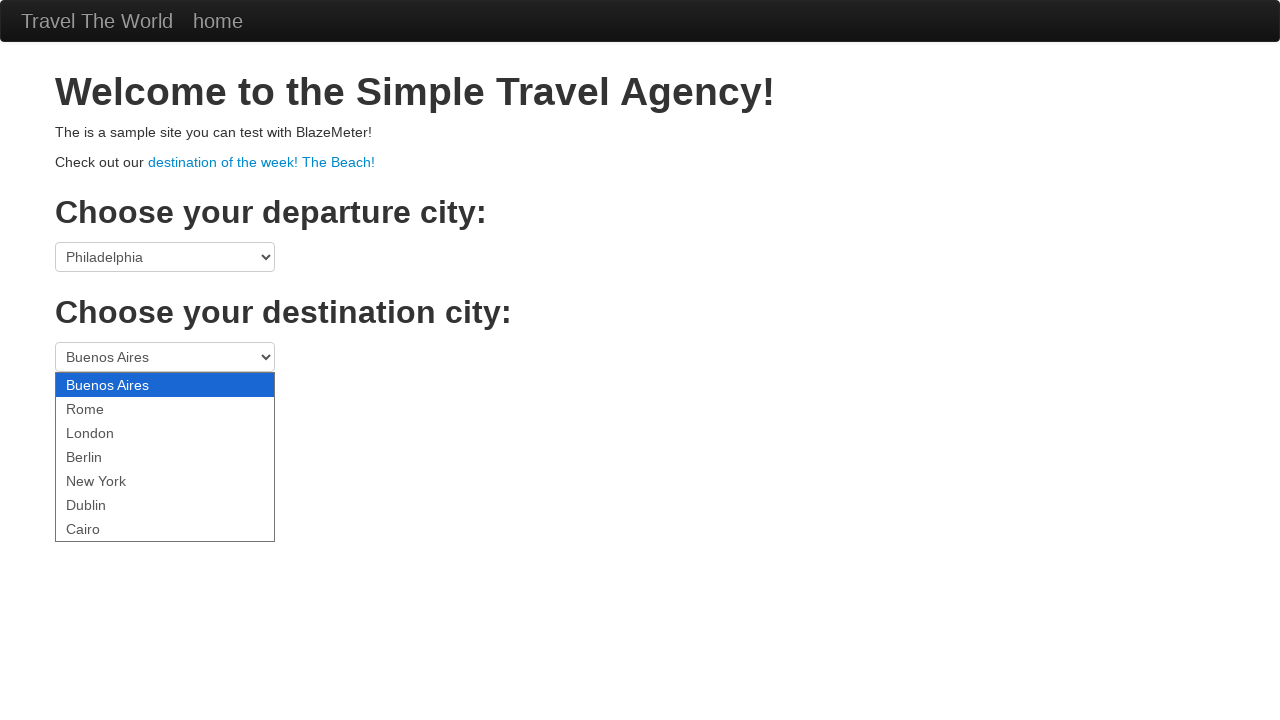

Selected Berlin as destination city on select[name='toPort']
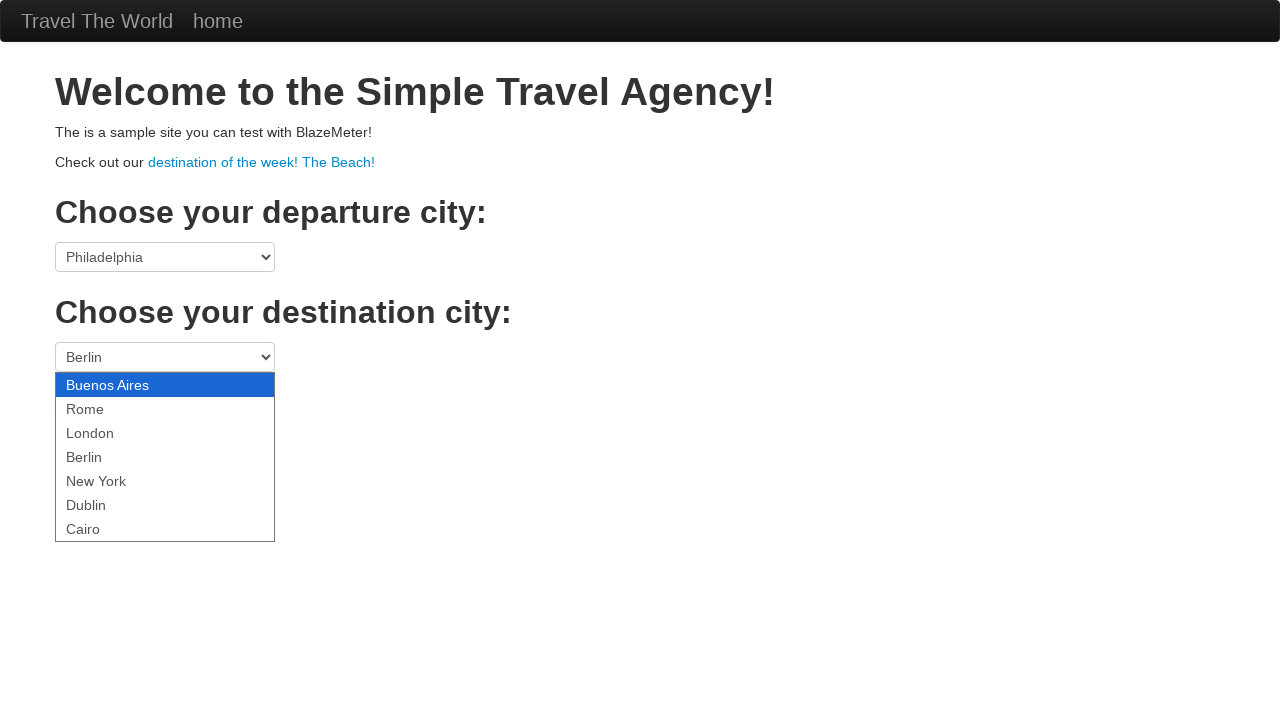

Clicked 'Find Flights' button at (105, 407) on .btn-primary
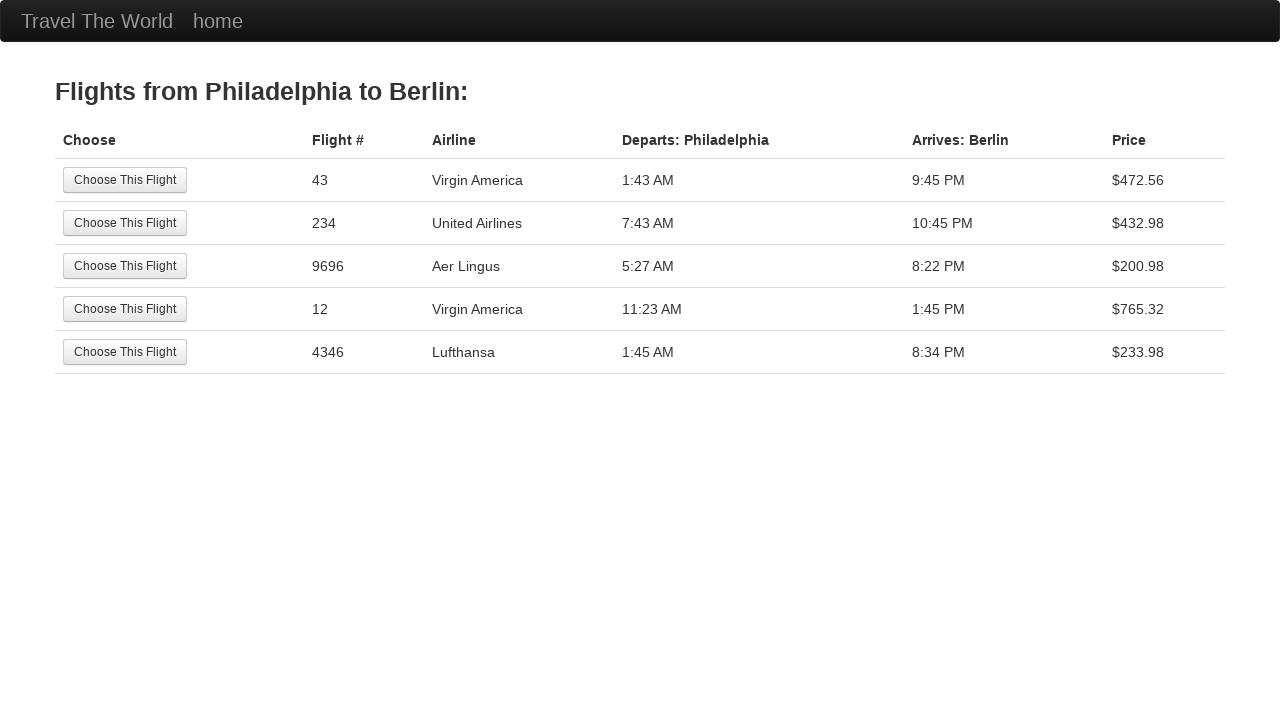

Selected second flight option at (125, 223) on tr:nth-child(2) .btn
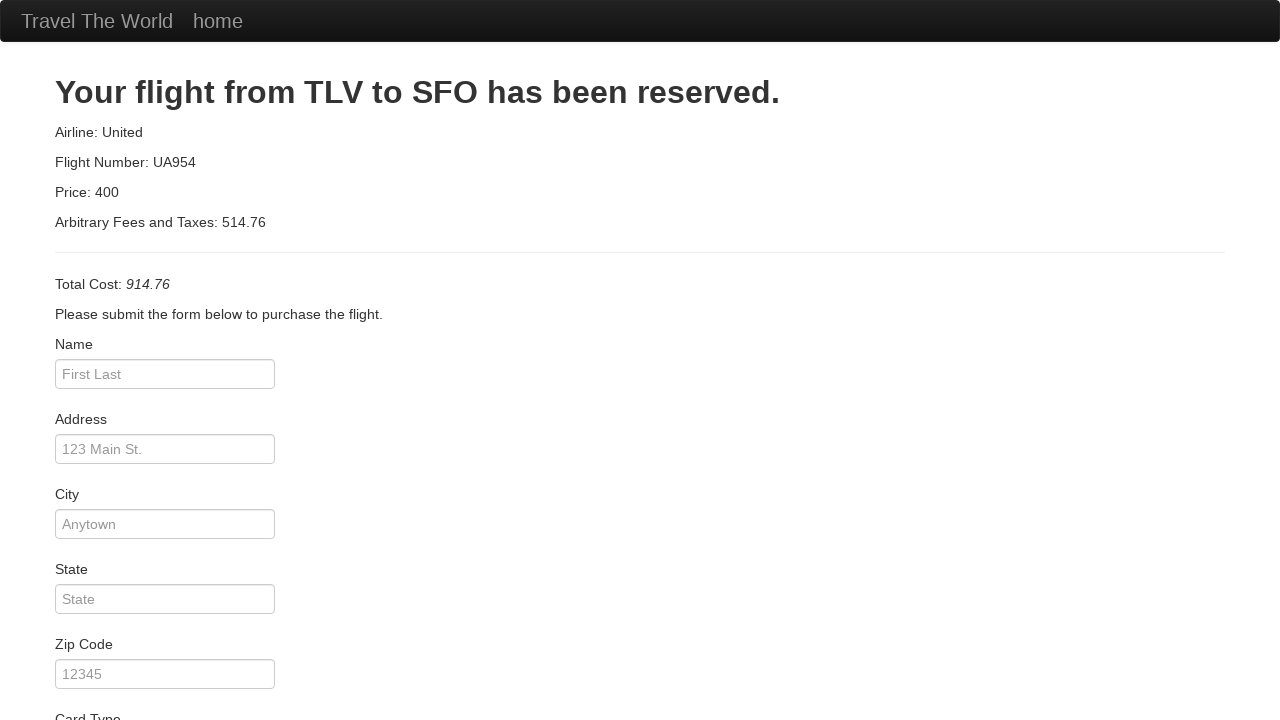

Clicked passenger name field at (165, 374) on #inputName
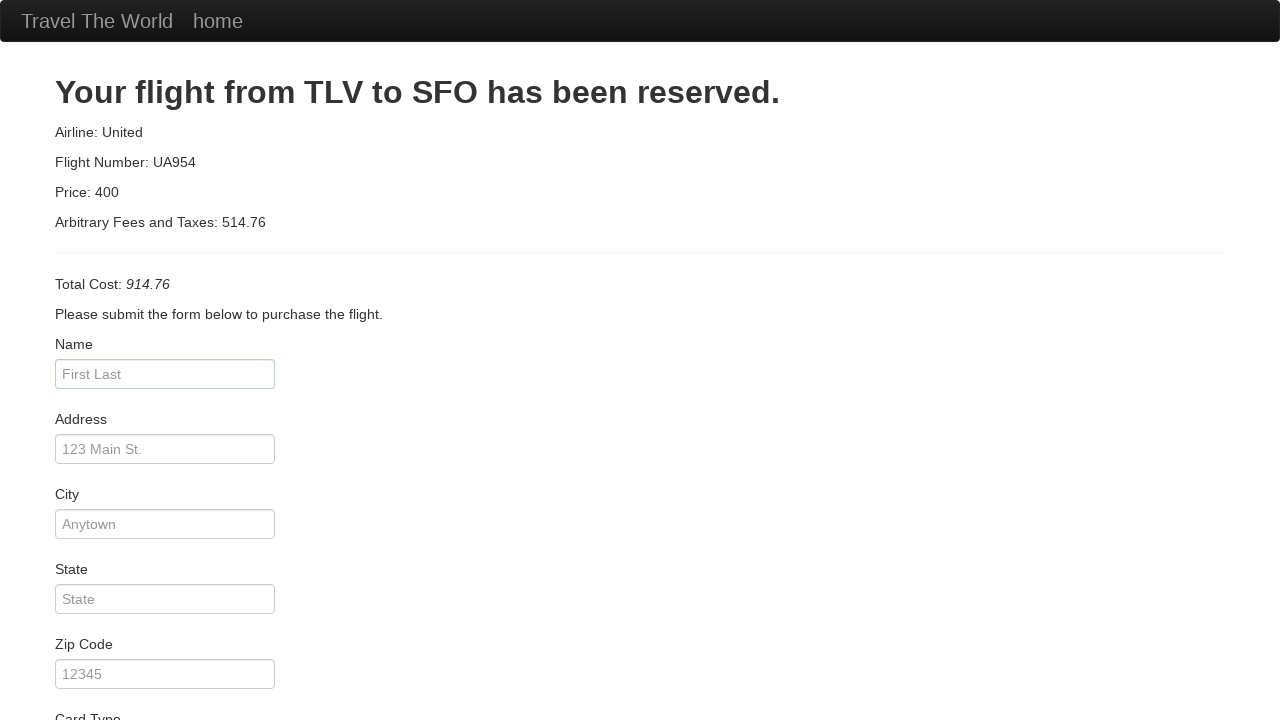

Entered passenger name 'Test' on #inputName
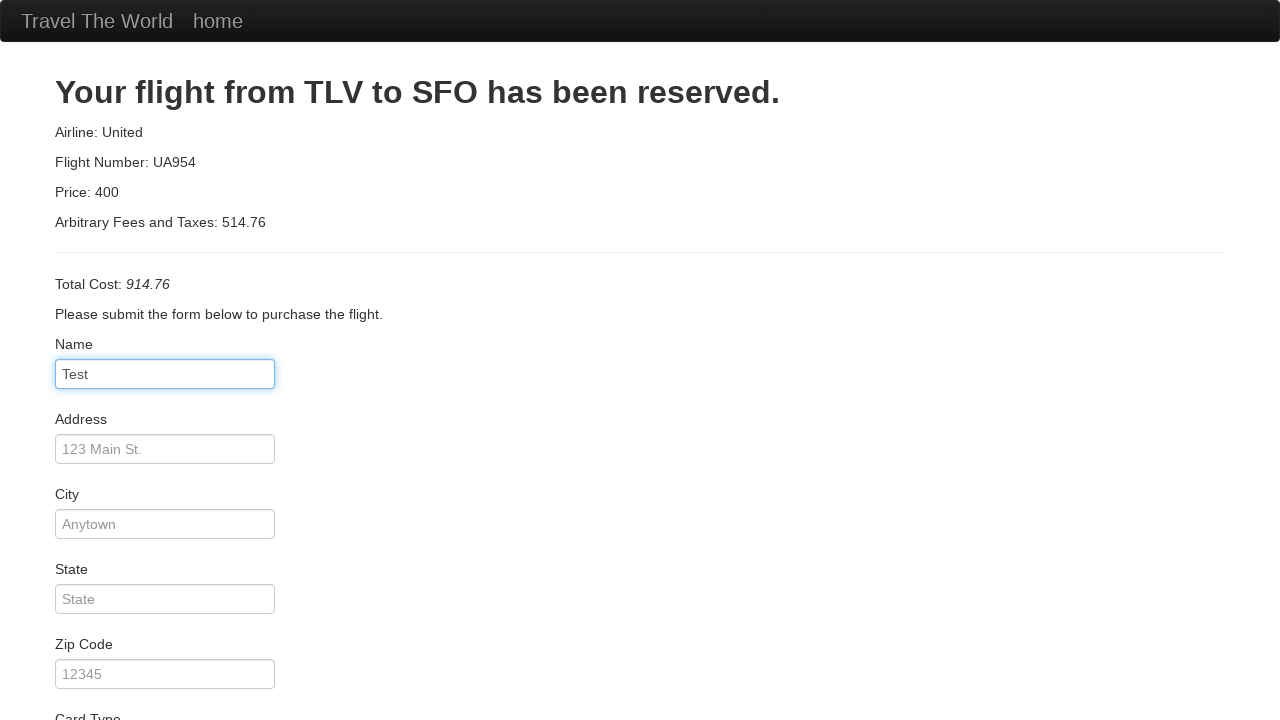

Entered address 'Test' on #address
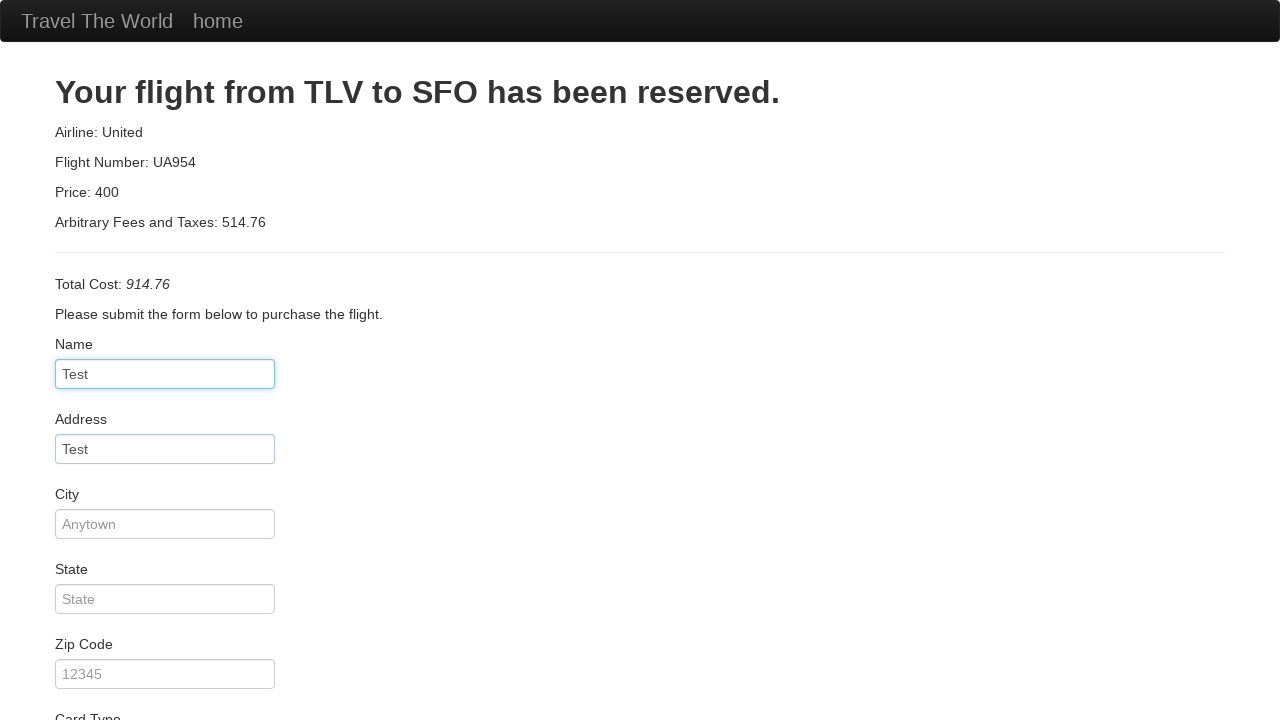

Clicked city field at (165, 524) on #city
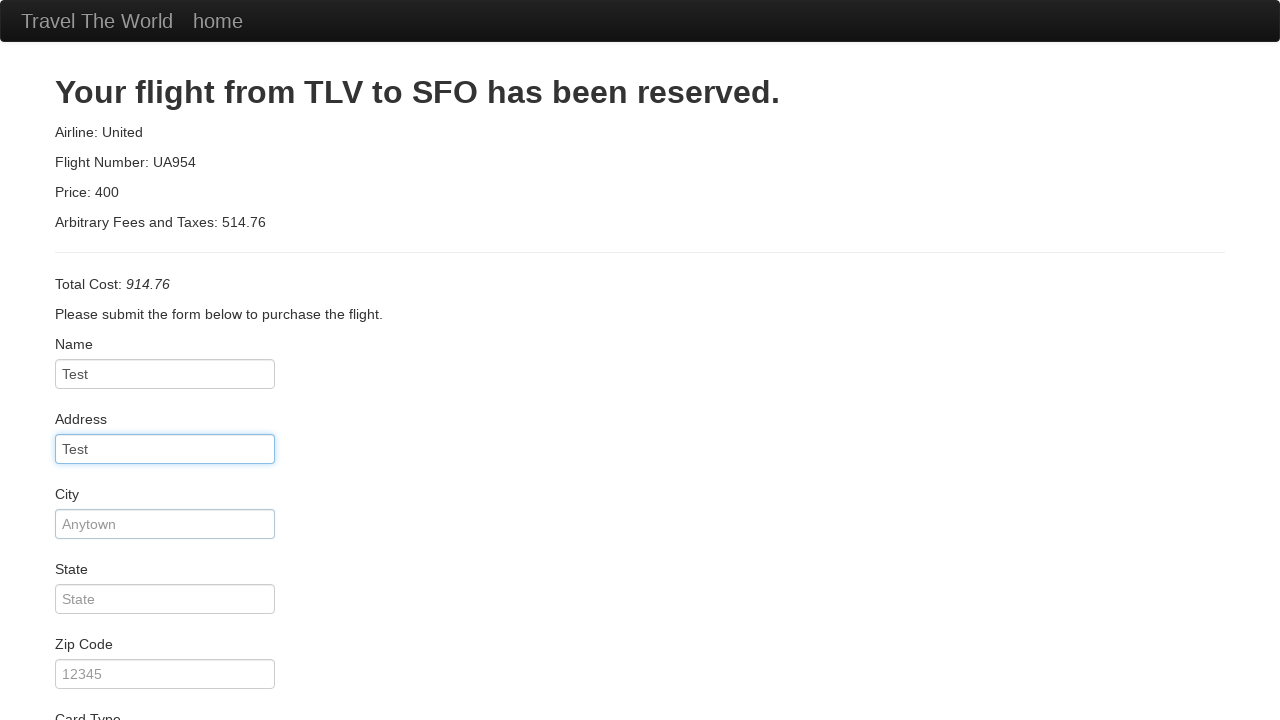

Entered city 'Test' on #city
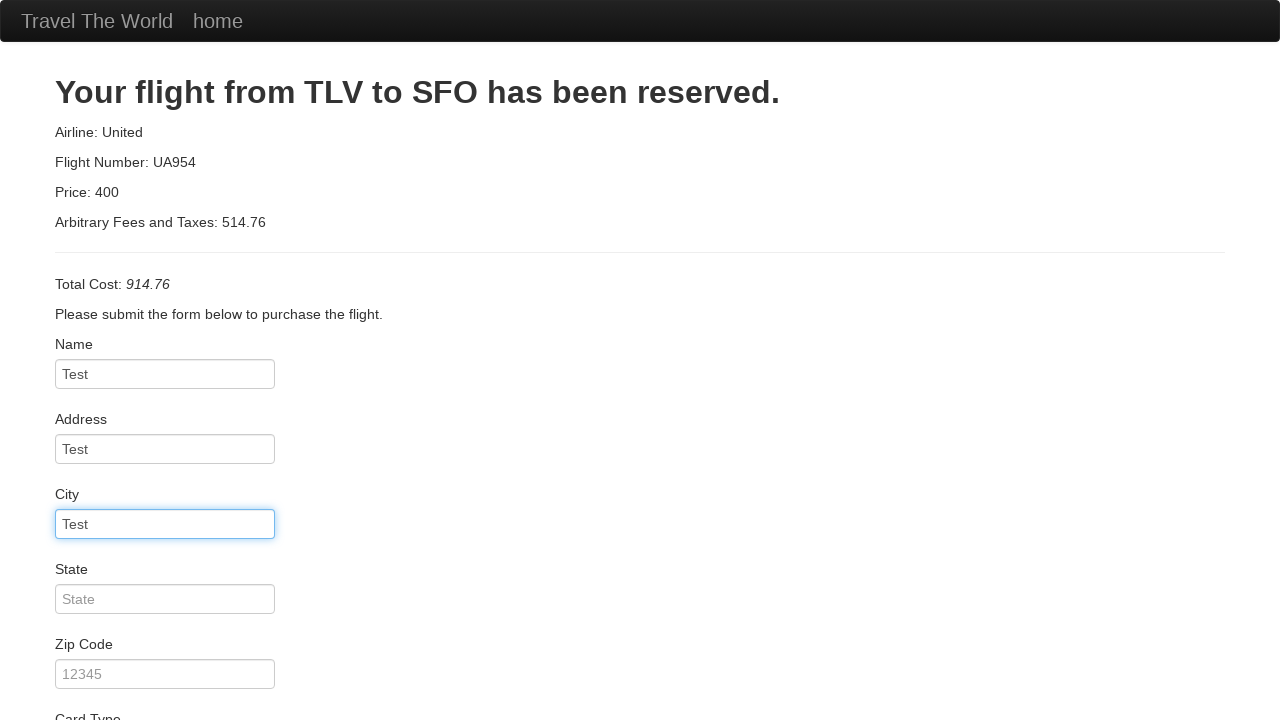

Entered state 'Test' on #state
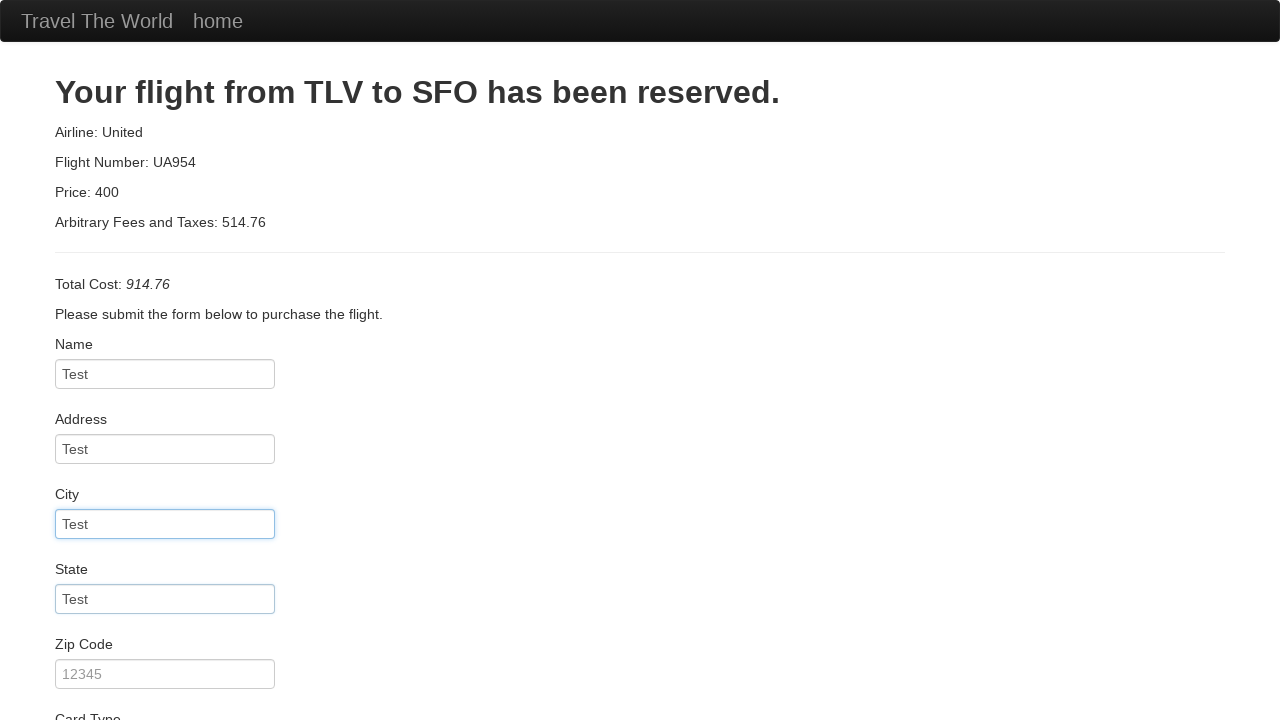

Entered zip code '1234' on #zipCode
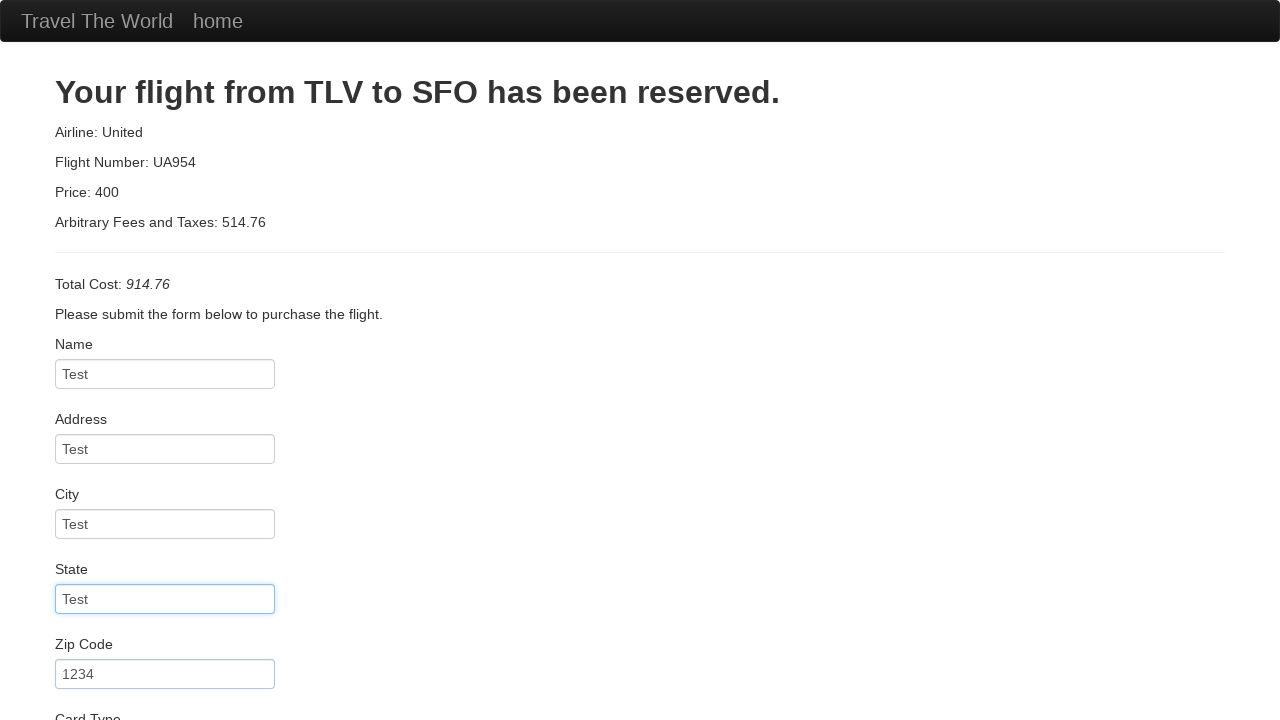

Entered credit card number '111222333' on #creditCardNumber
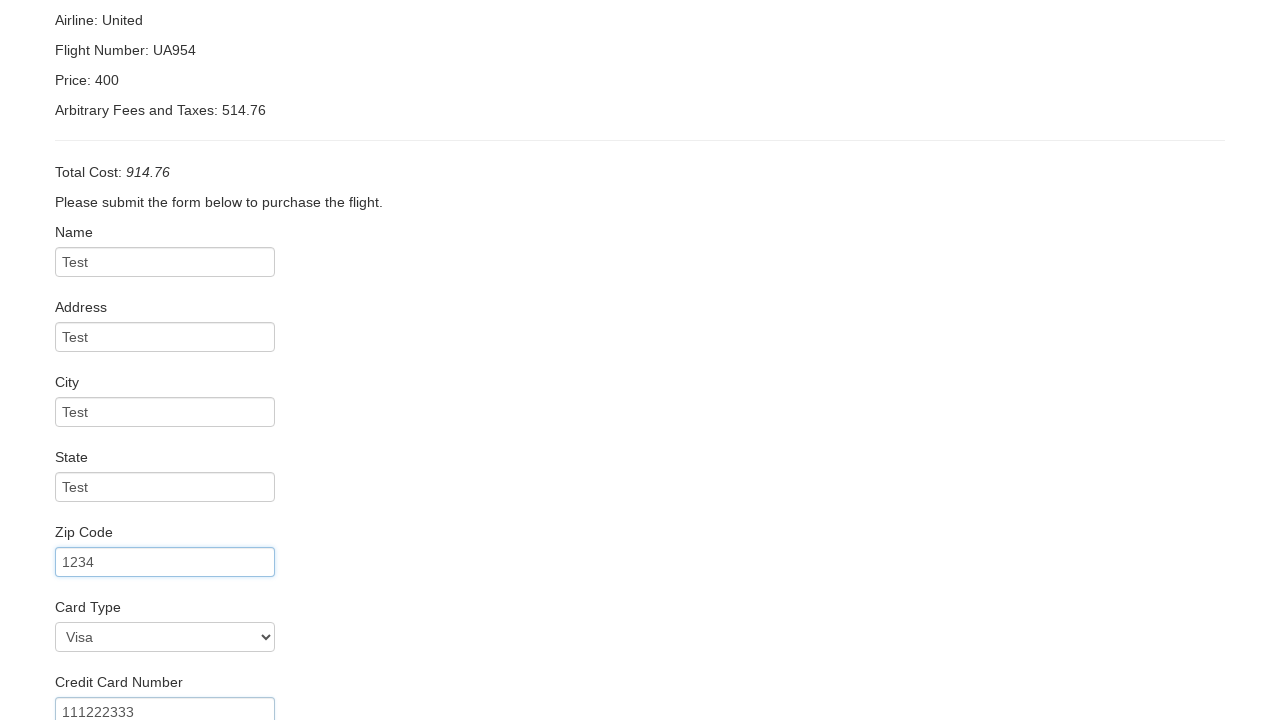

Clicked cardholder name field at (165, 605) on #nameOnCard
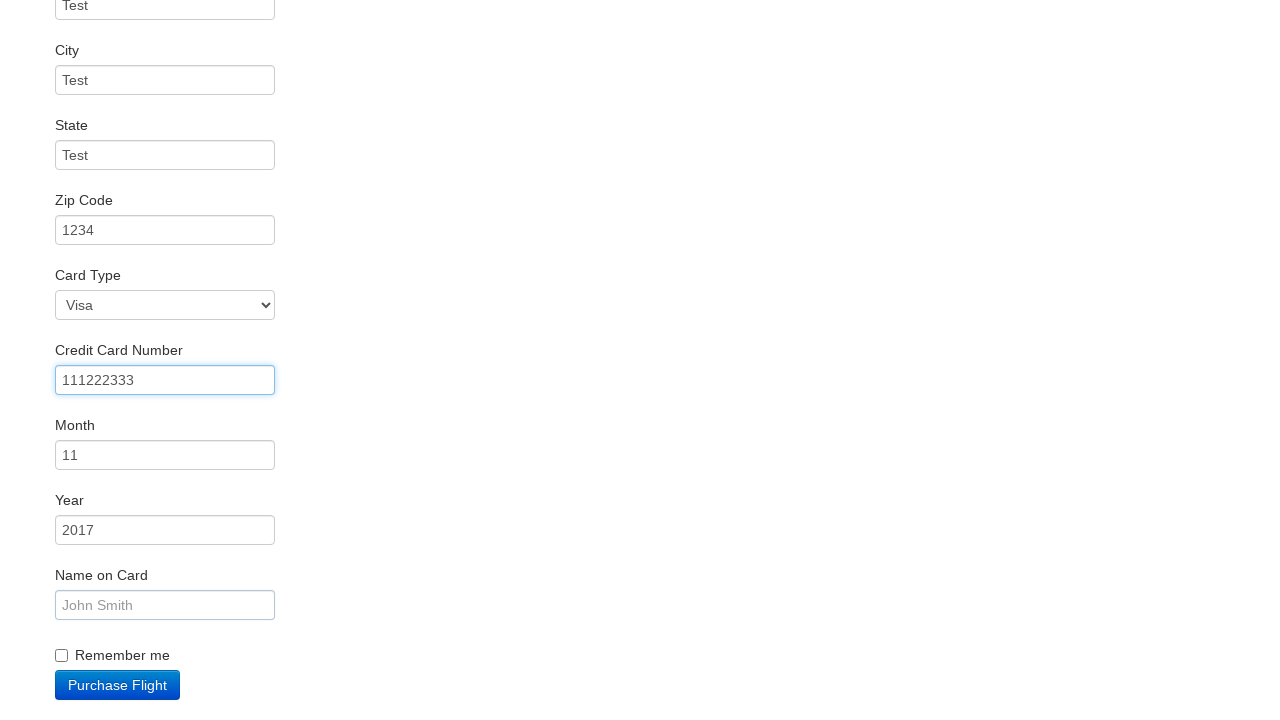

Entered cardholder name 'John Test' on #nameOnCard
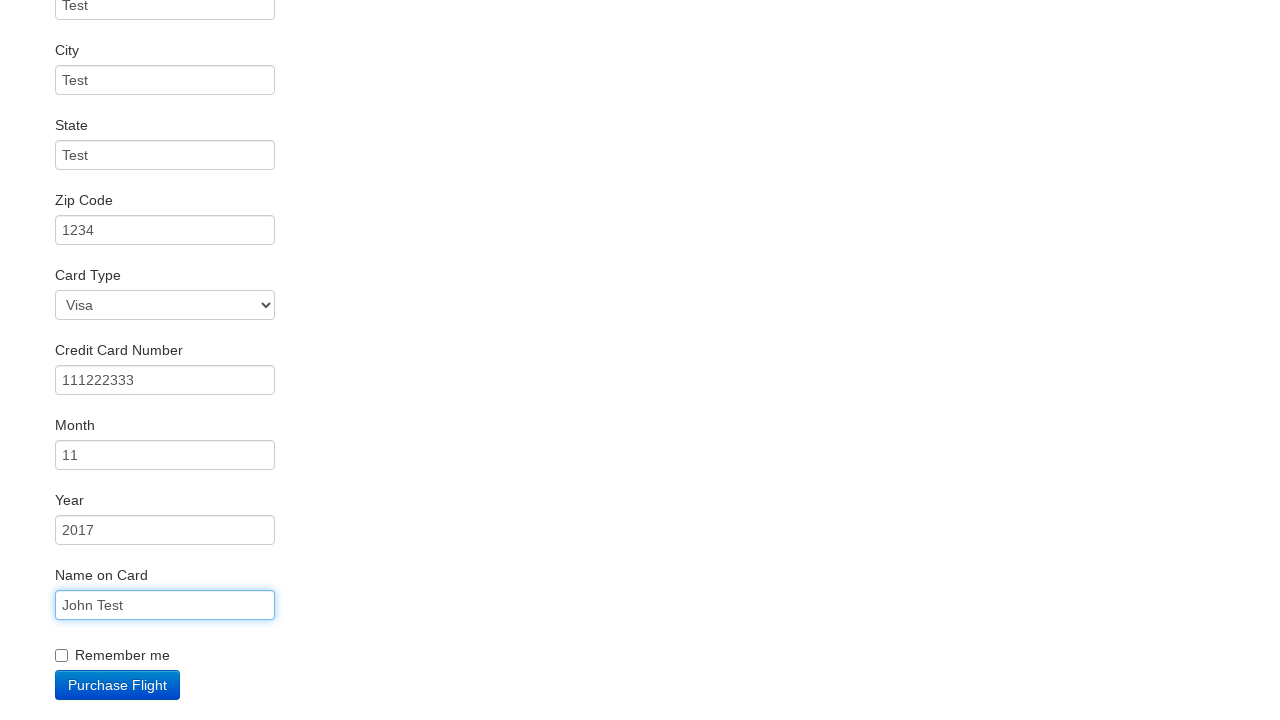

Clicked 'Remember Me' checkbox at (640, 652) on .checkbox
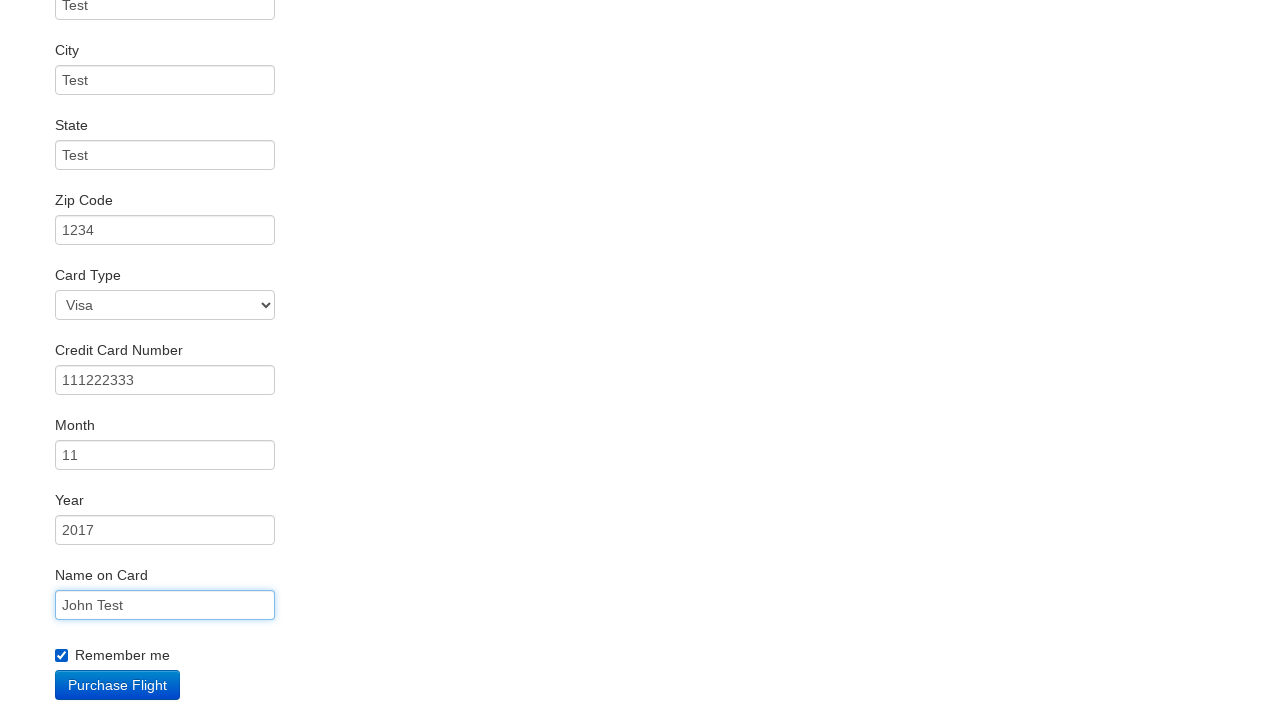

Clicked 'Purchase Flight' button to submit booking at (118, 685) on .btn-primary
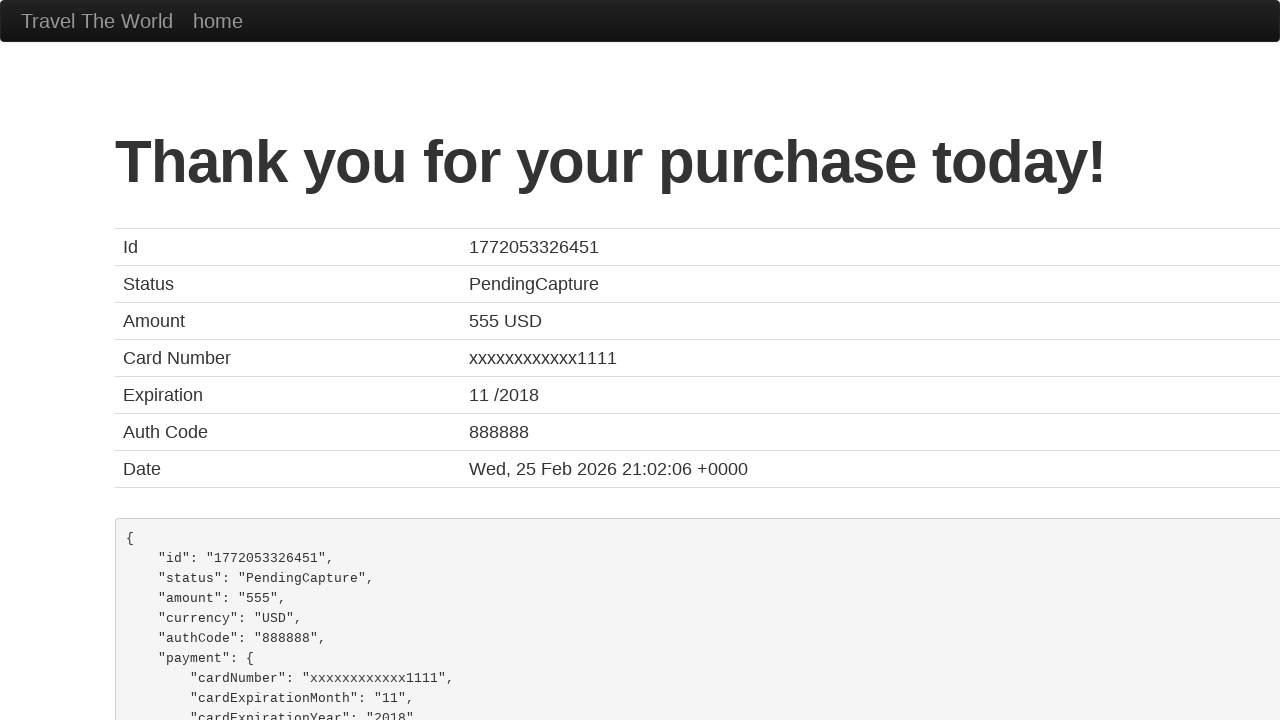

Confirmation page loaded with booking details
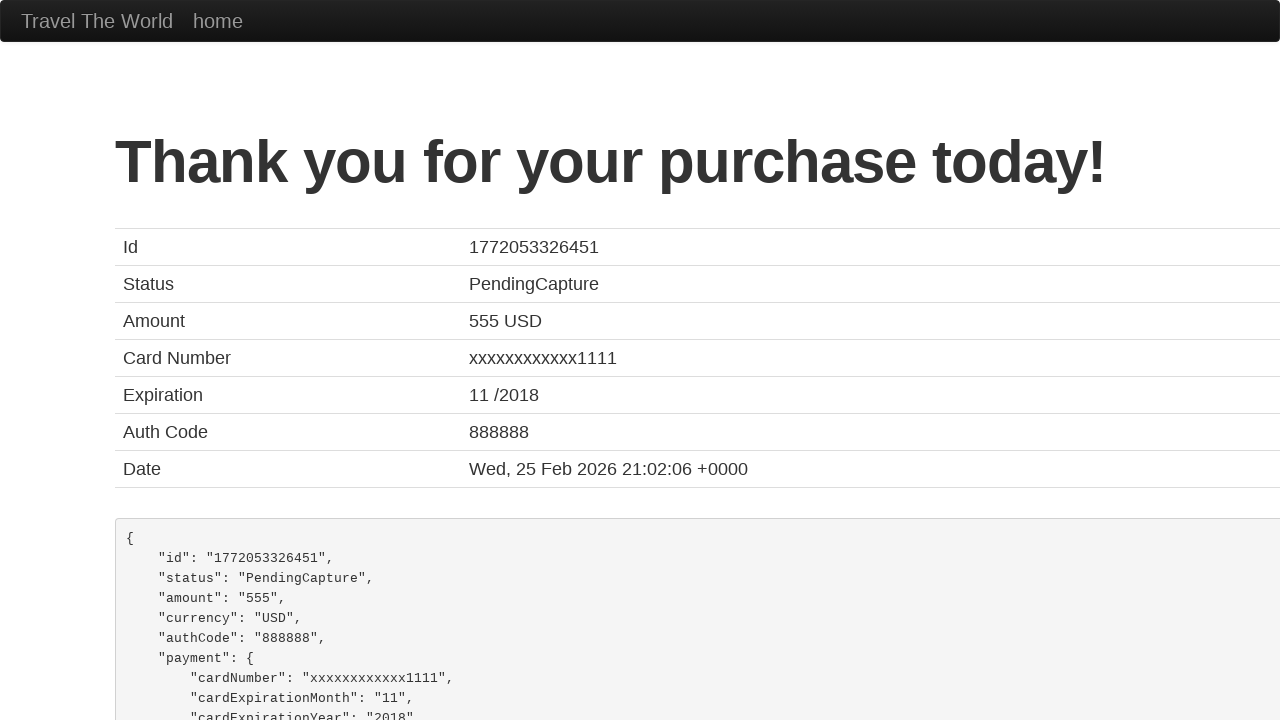

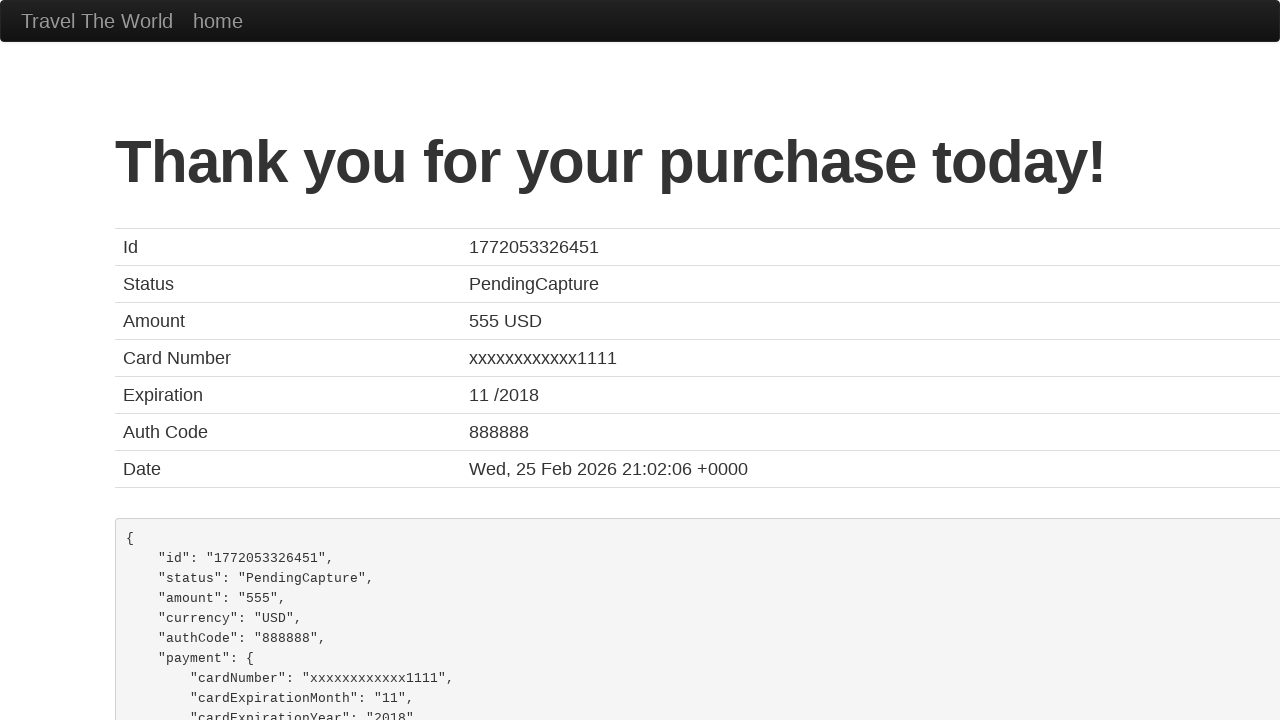